Tests alert functionality by clicking a button that triggers an alert dialog

Starting URL: https://demoqa.com/alerts

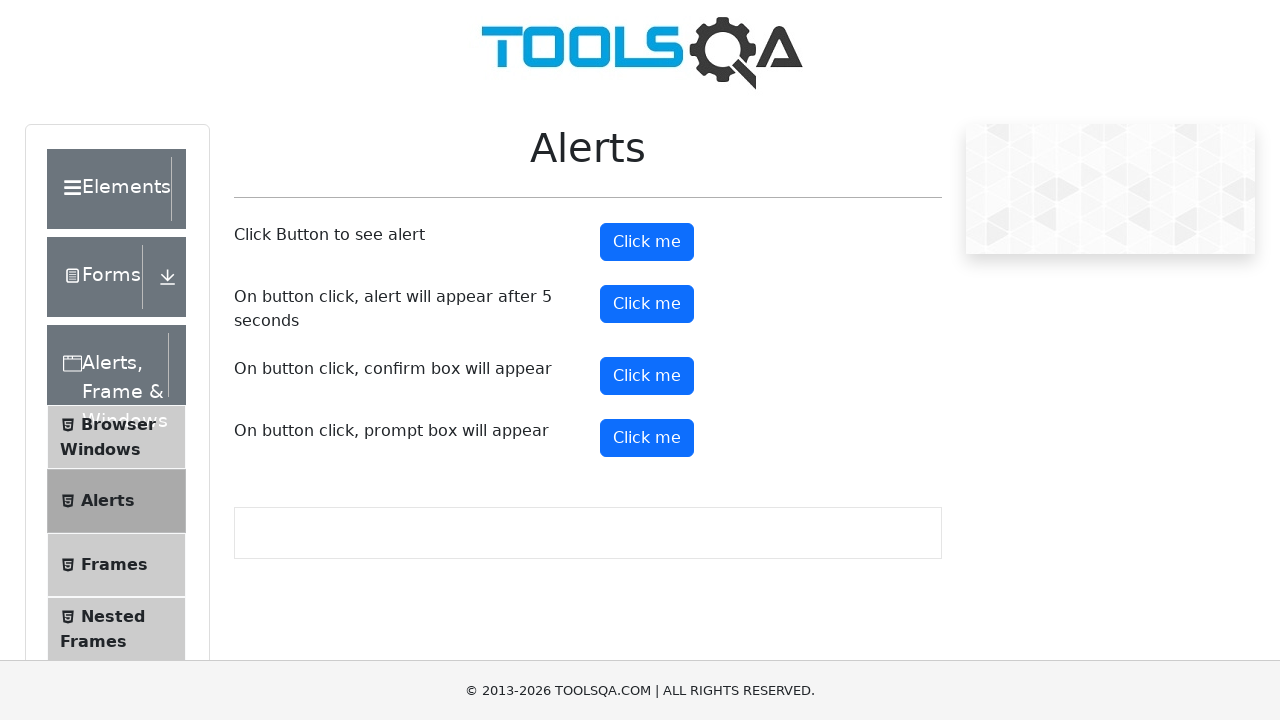

Navigated to alerts demo page
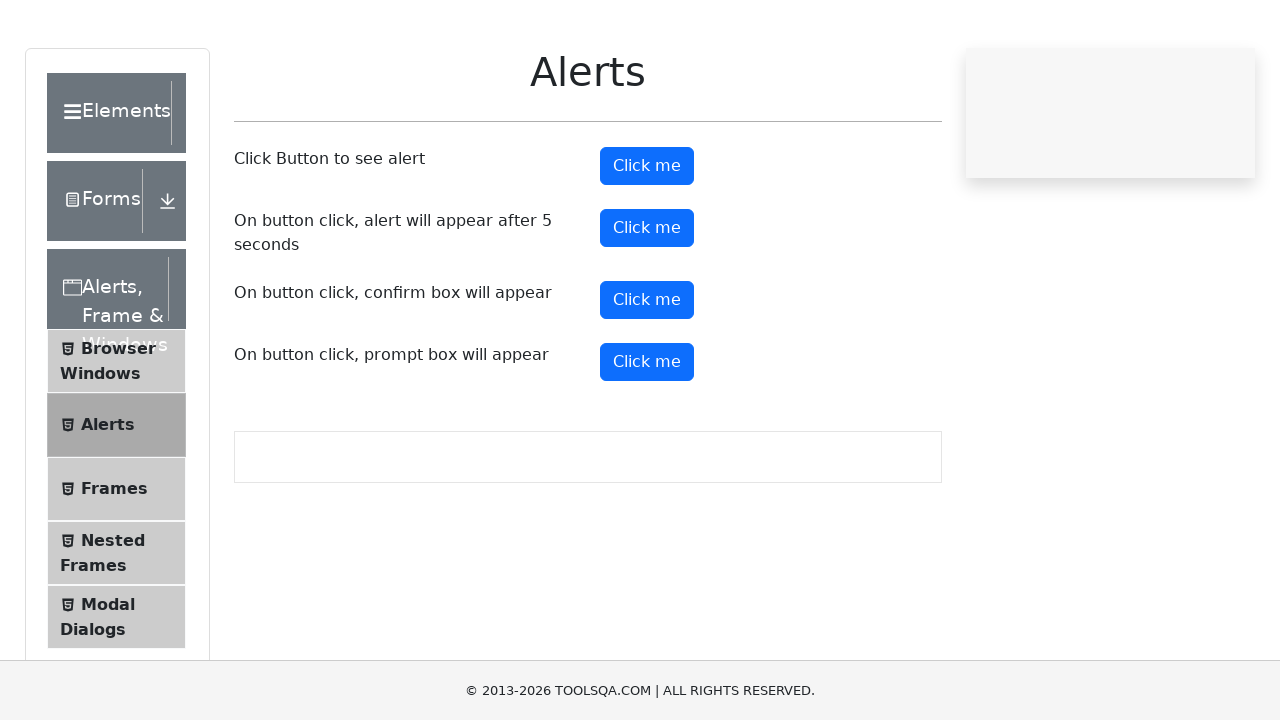

Clicked button to trigger alert dialog at (647, 242) on #alertButton
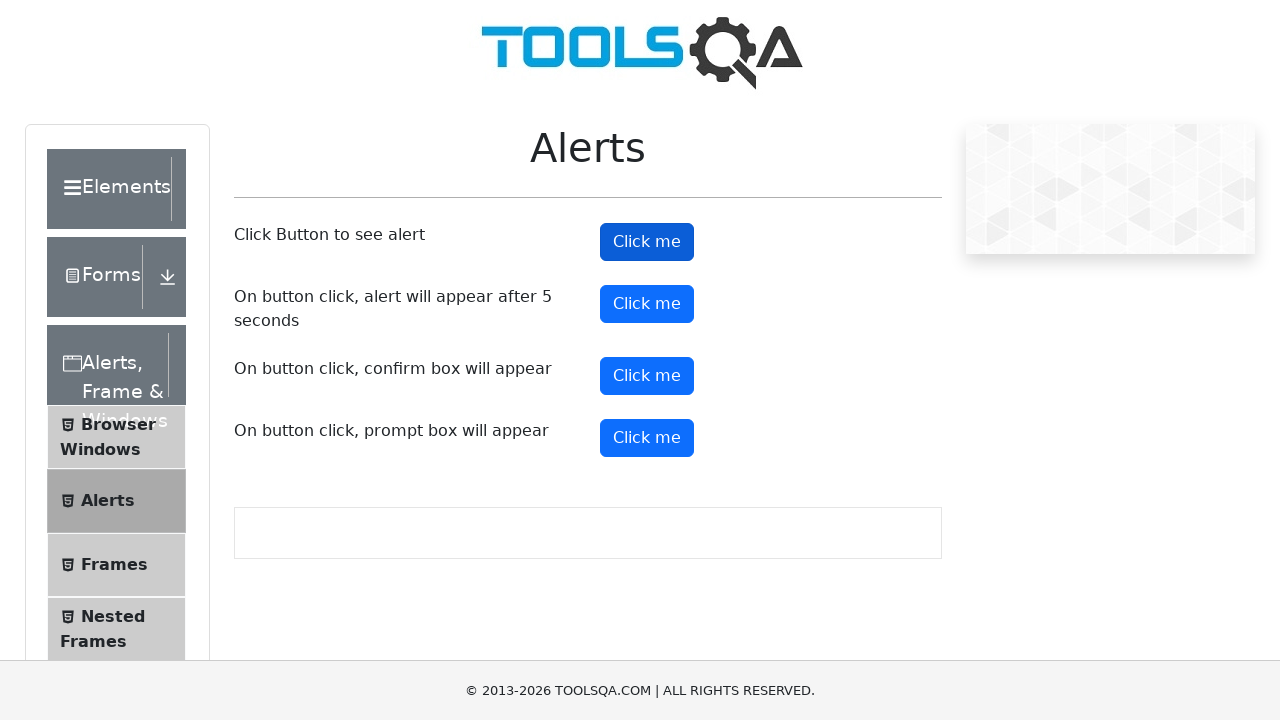

Alert dialog accepted
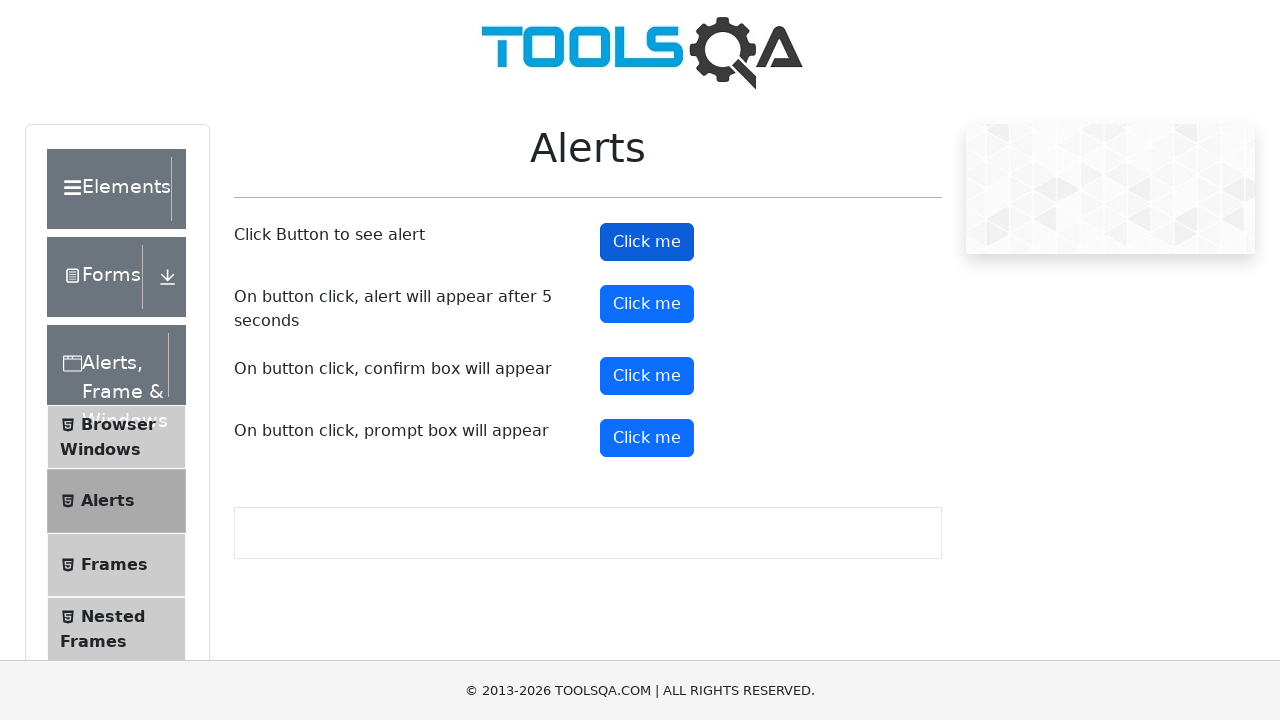

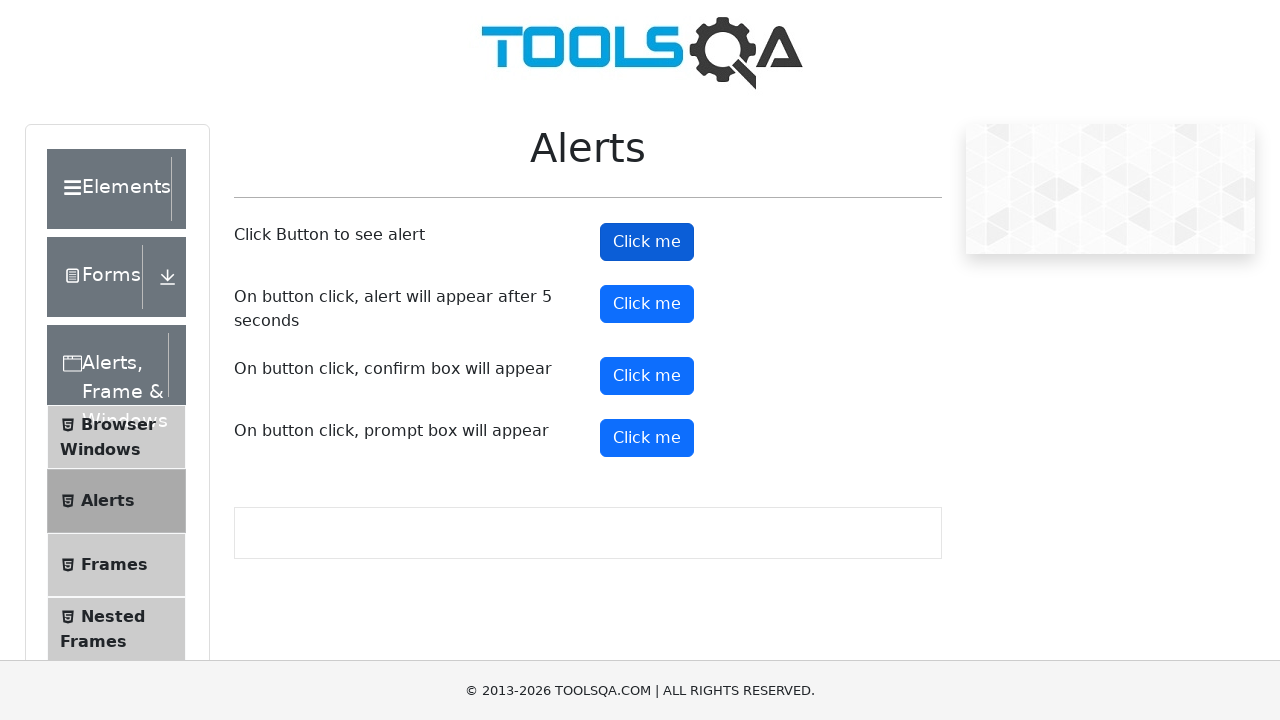